Tests different button click types including single click, double click, and right click, verifying the appropriate messages appear.

Starting URL: https://demoqa.com/buttons

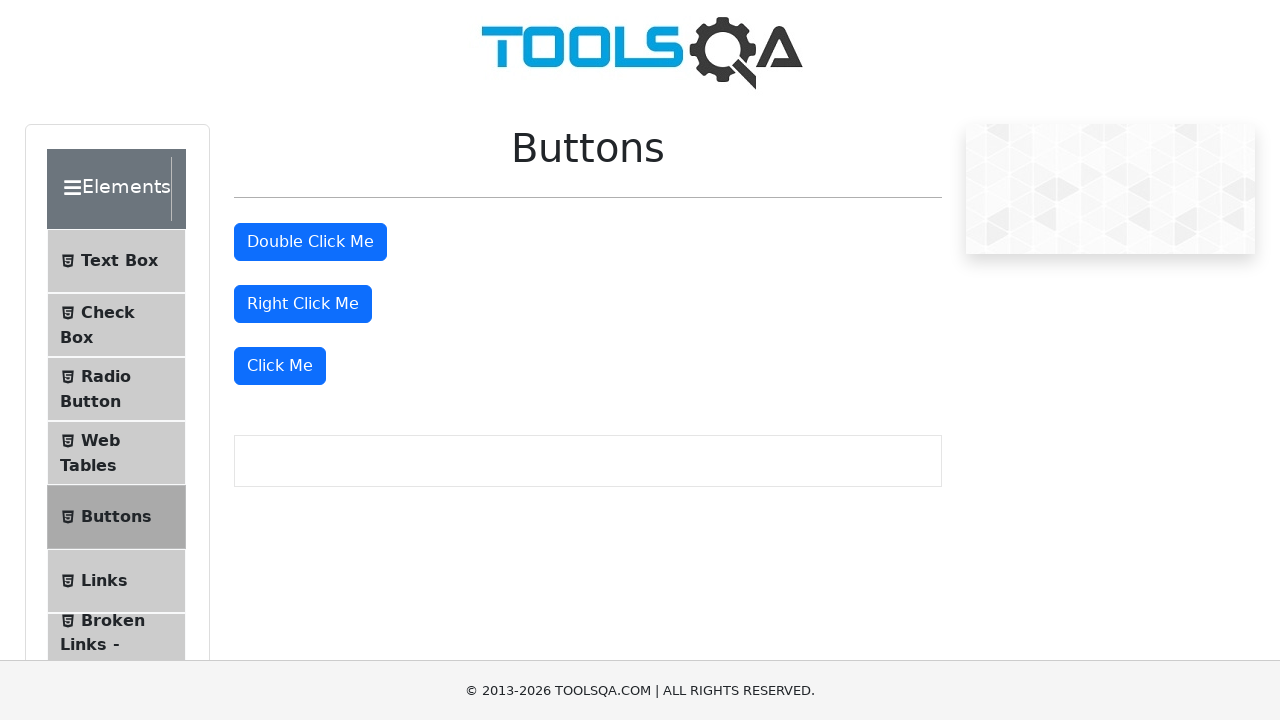

Clicked the second 'Click Me' button for dynamic click test at (280, 366) on text=Click Me >> nth=2
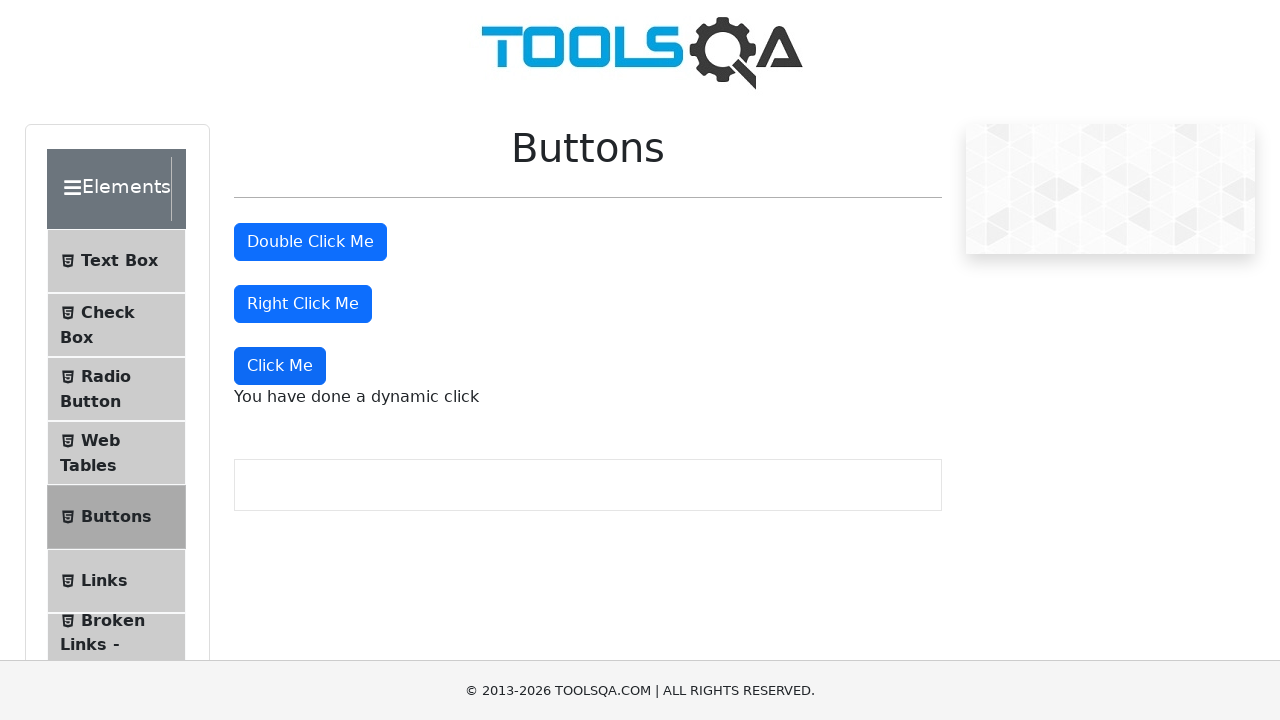

Dynamic click message appeared
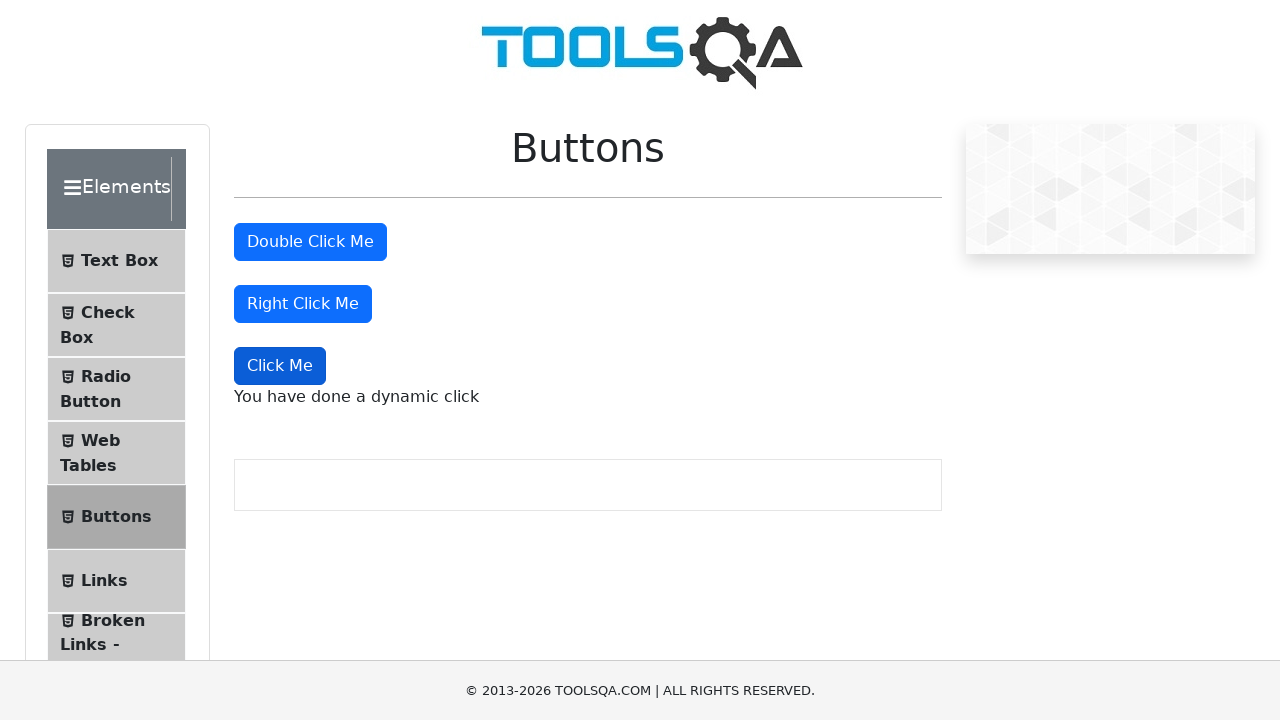

Double clicked the double click button at (310, 242) on #doubleClickBtn
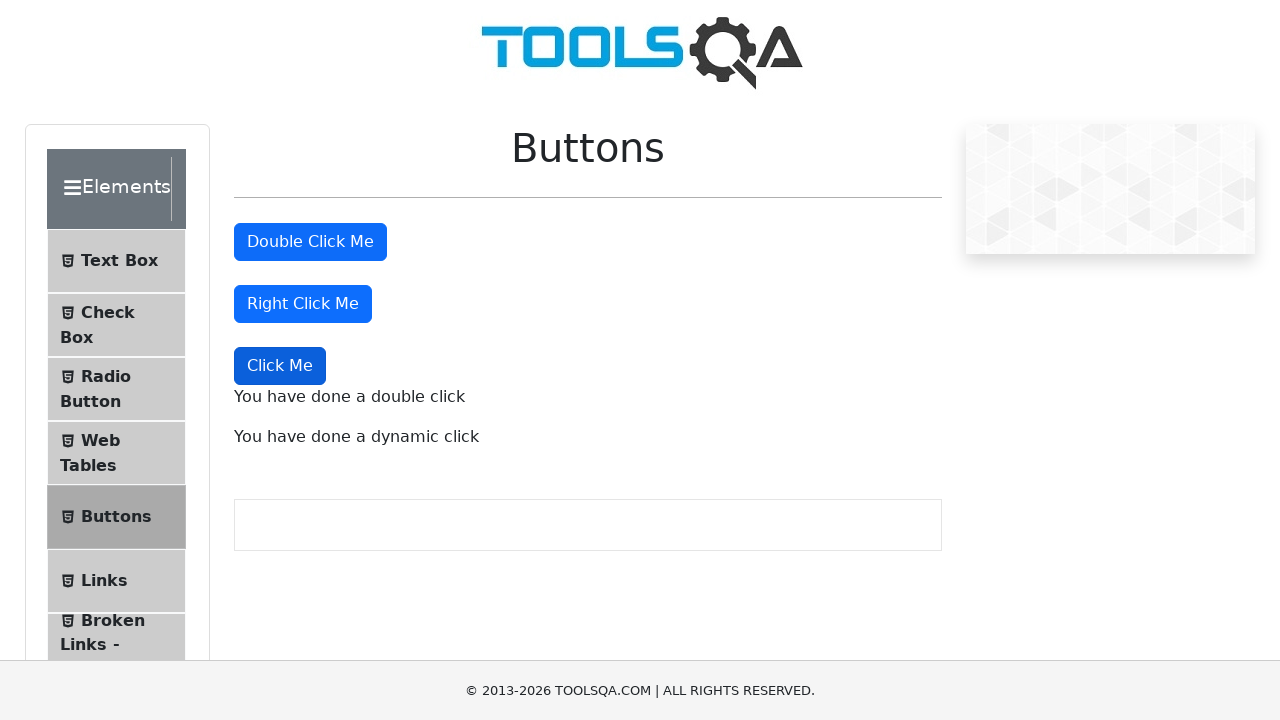

Double click message appeared
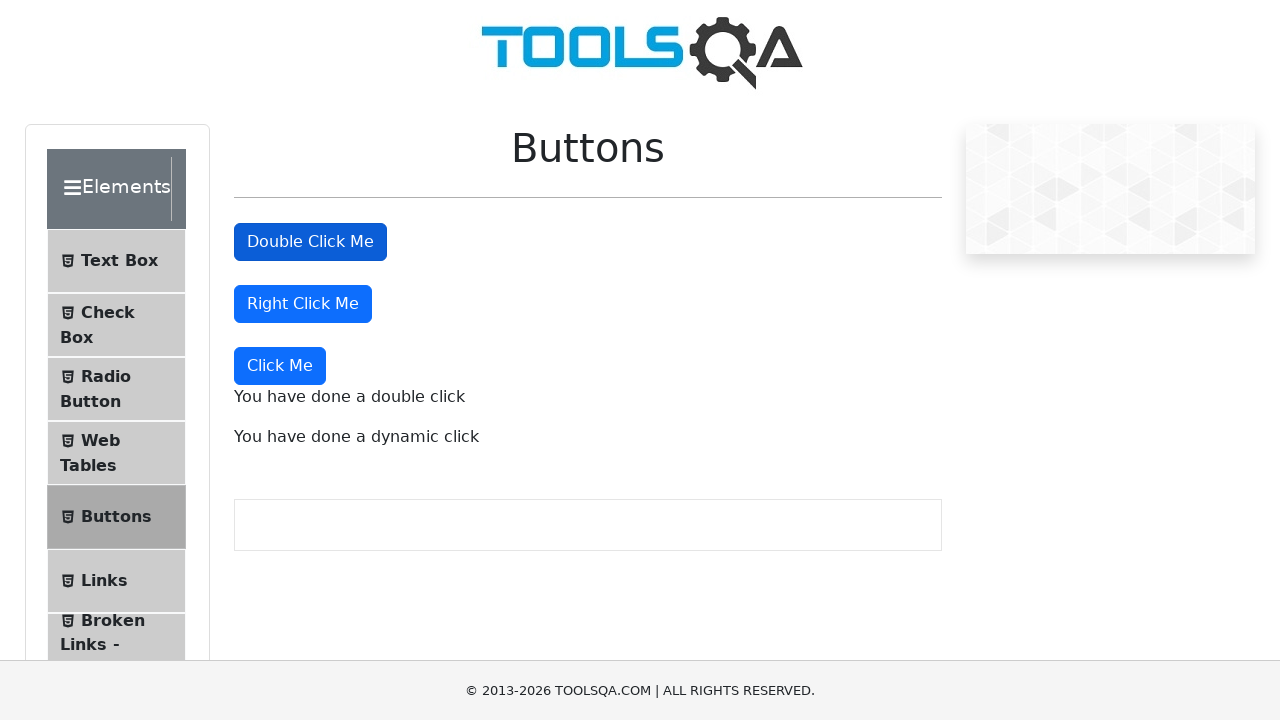

Right clicked the right click button at (303, 304) on #rightClickBtn
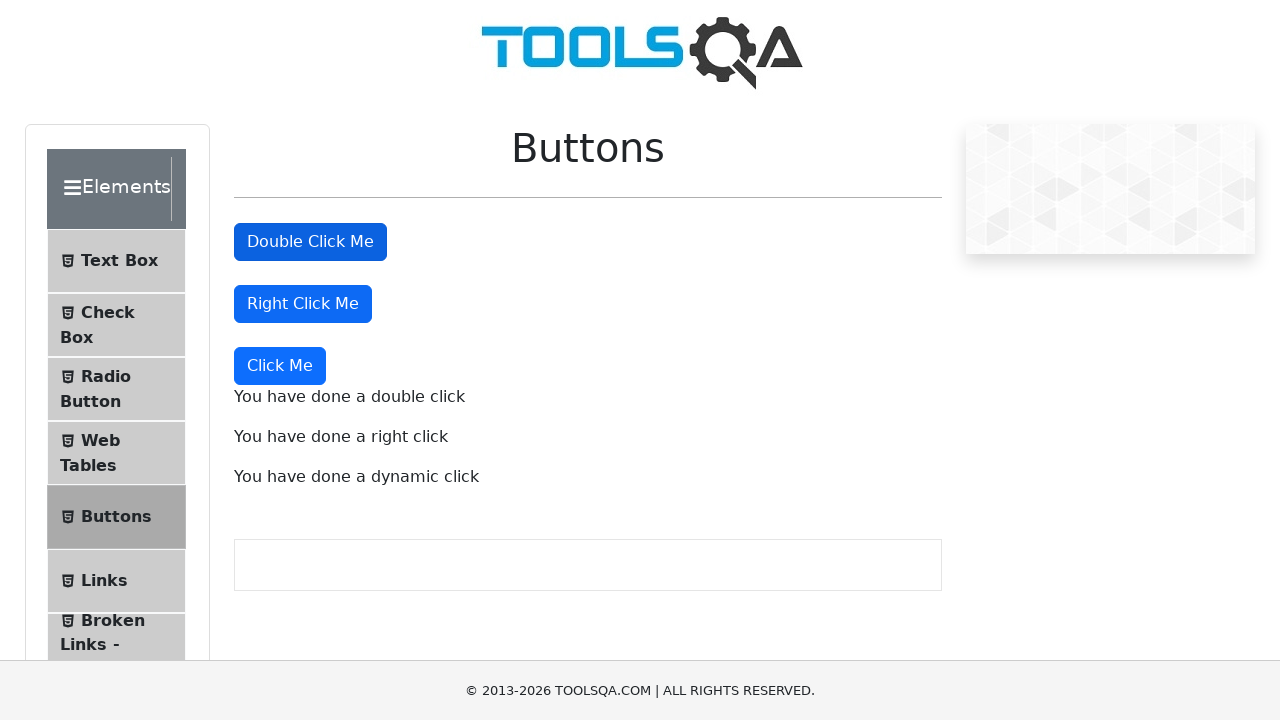

Right click message appeared
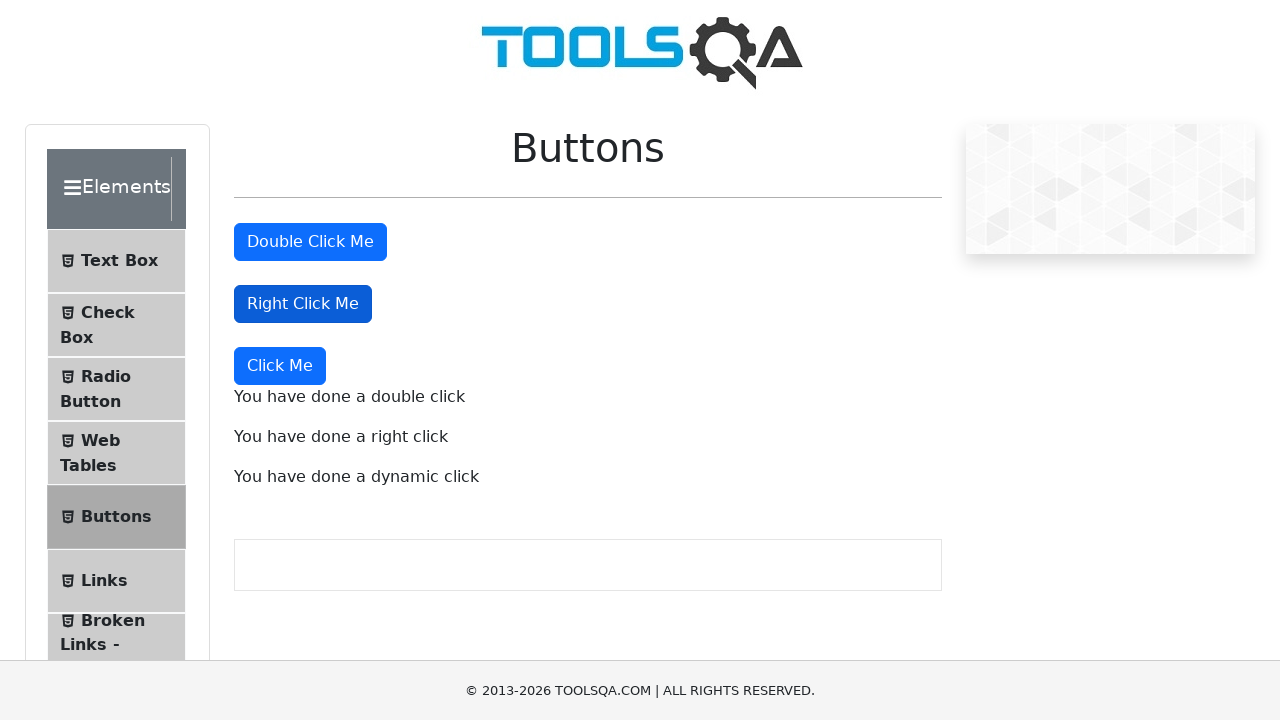

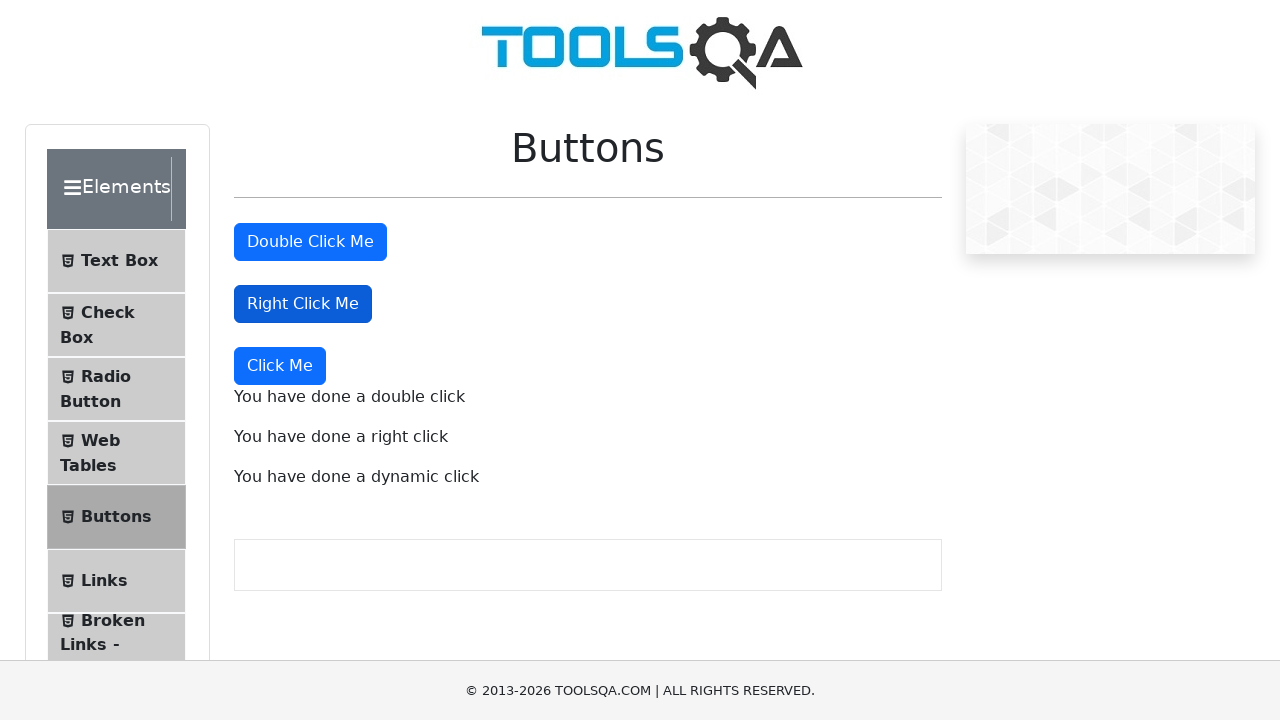